Navigates to OpenCart demo site and verifies that H4 elements are present on the page

Starting URL: http://opencart.abstracta.us/

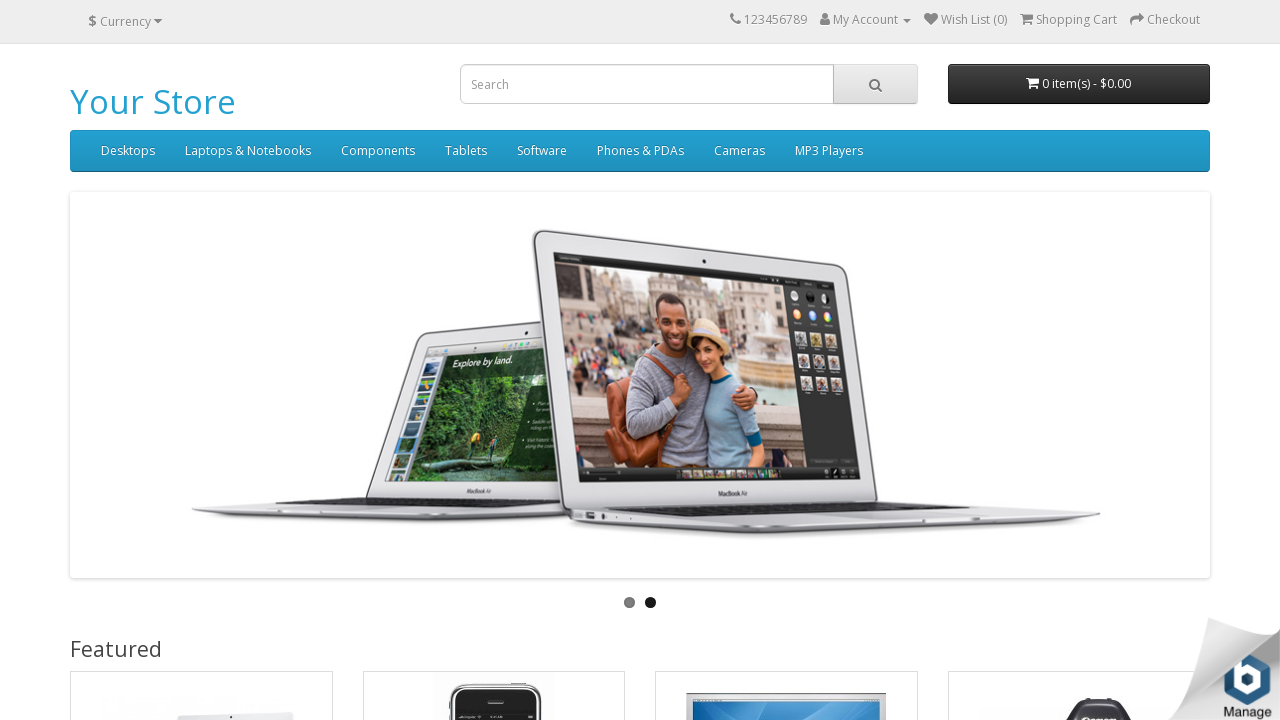

Waited for H4 elements to be present on the page
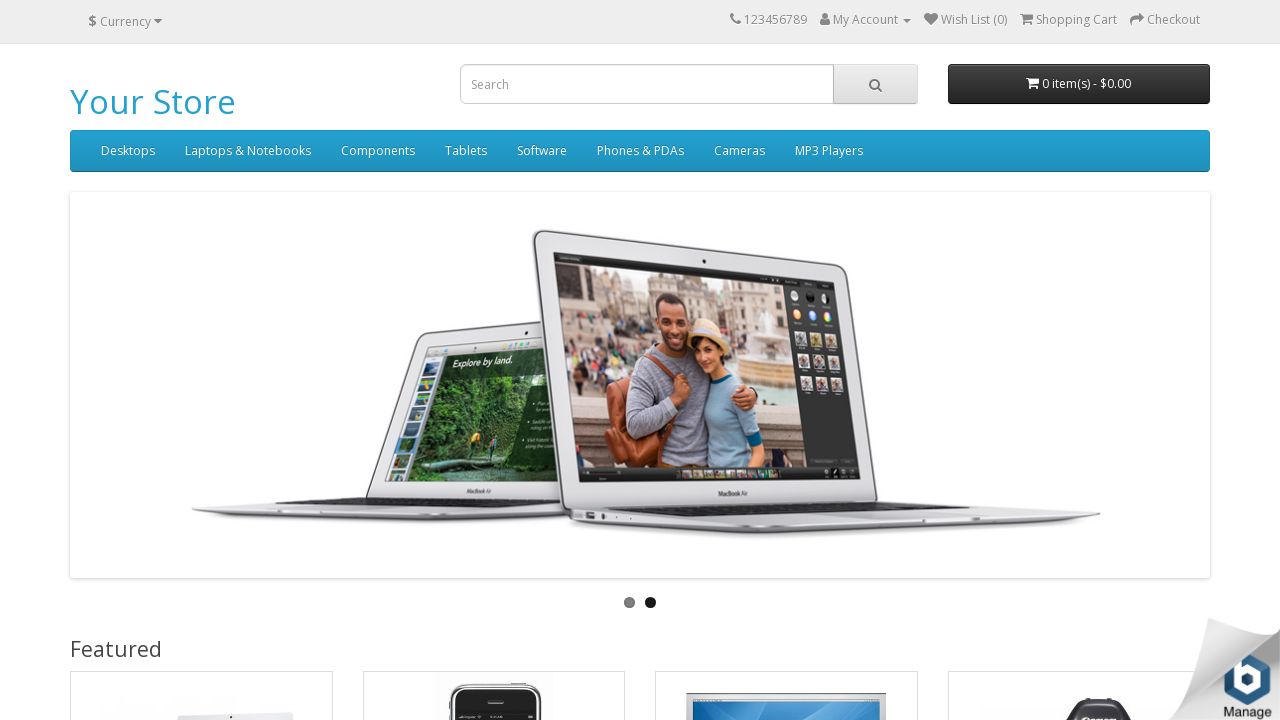

Found and retrieved all H4 elements on the page
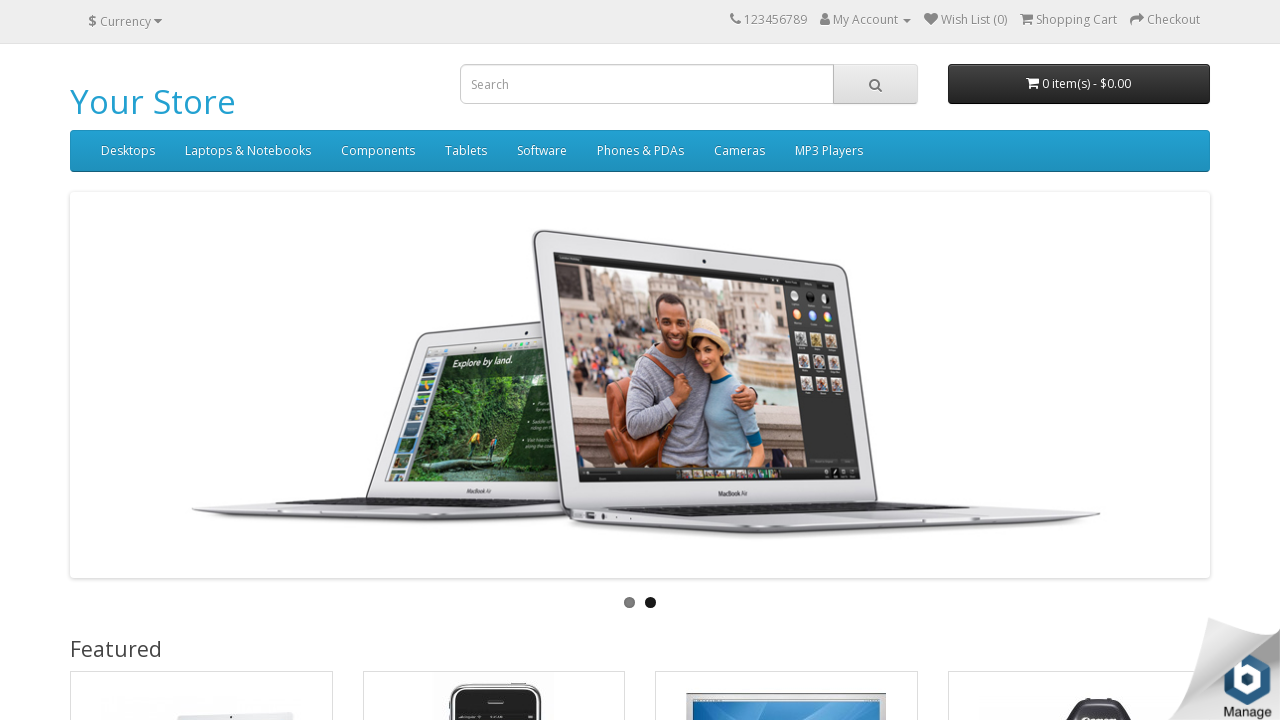

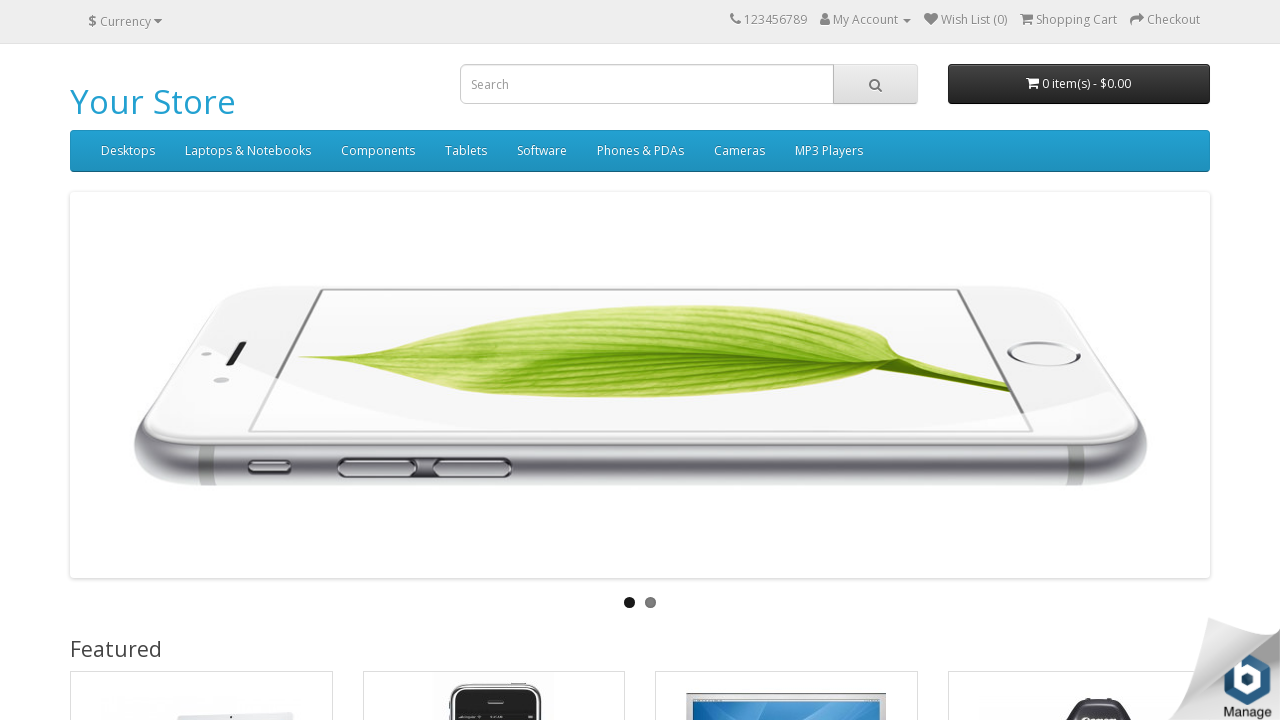